Tests window handling functionality by clicking a link that opens a new browser window, switching to the child window to extract an email address, then switching back to the parent window to fill the username field with the extracted email.

Starting URL: https://rahulshettyacademy.com/loginpagePractise/

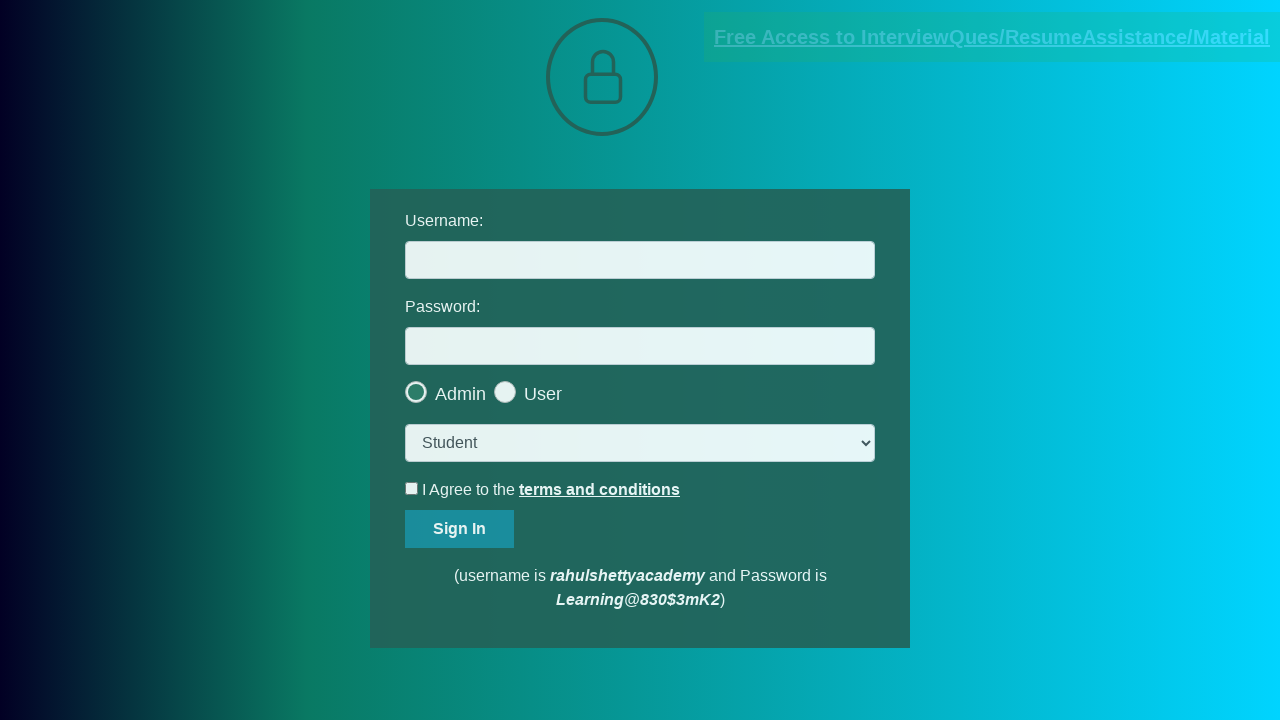

Clicked blinking text link to open new window at (992, 37) on .blinkingText
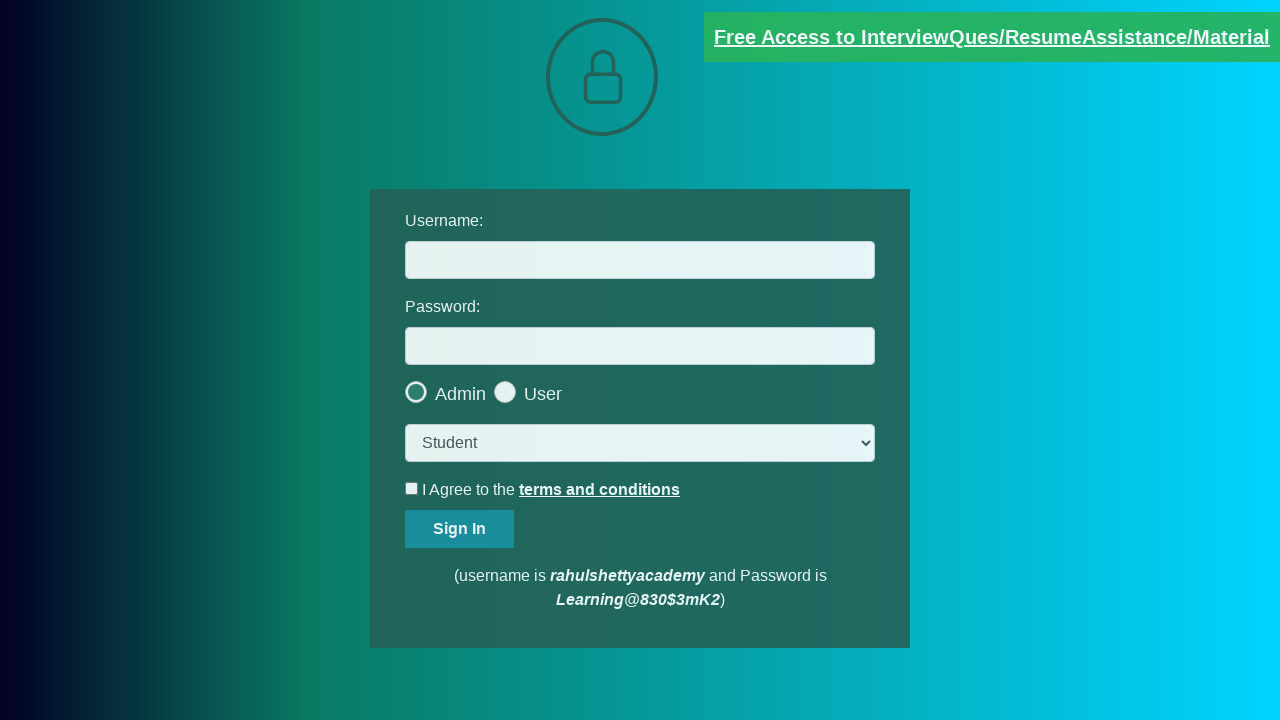

Captured child window page object
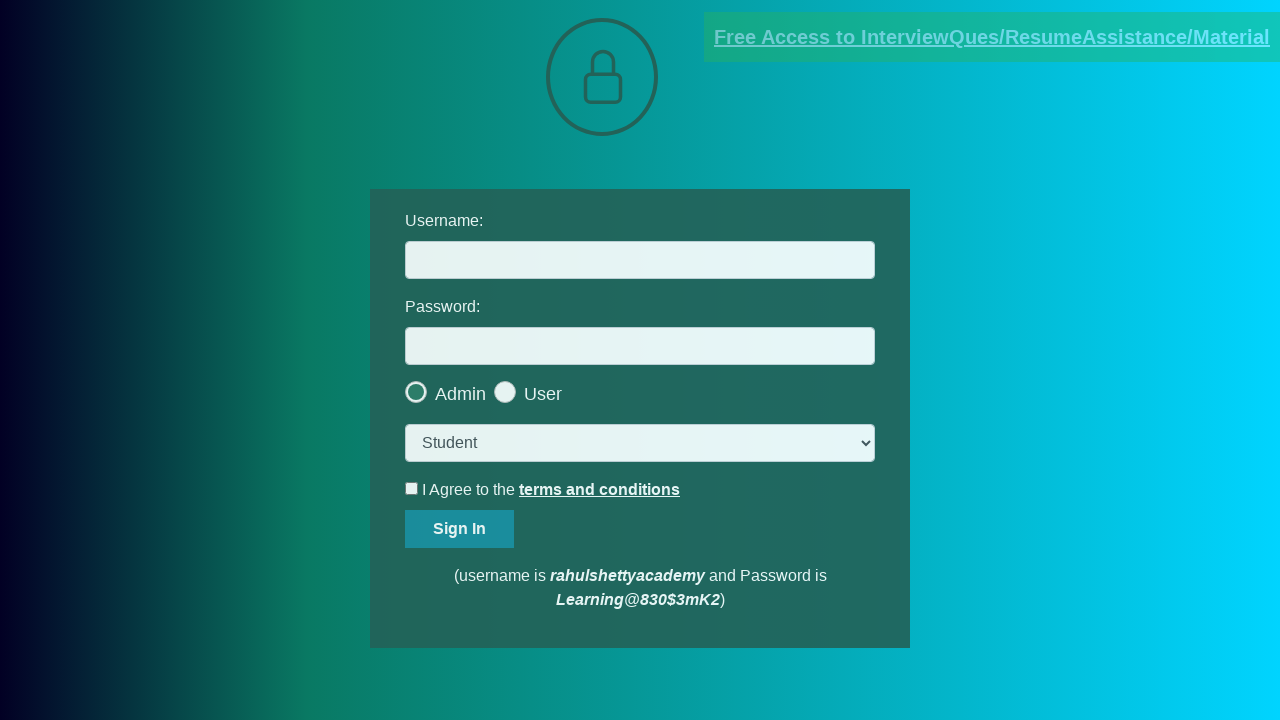

Child page loaded and email text element found
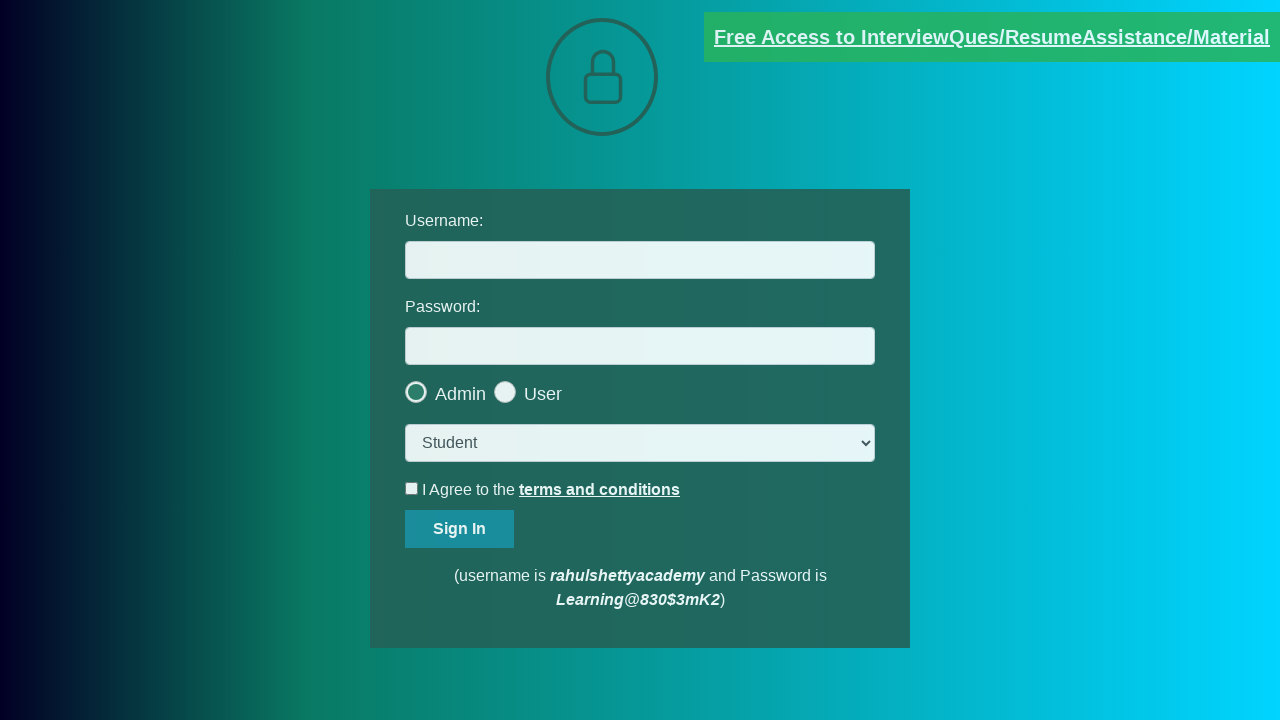

Extracted email text from child window
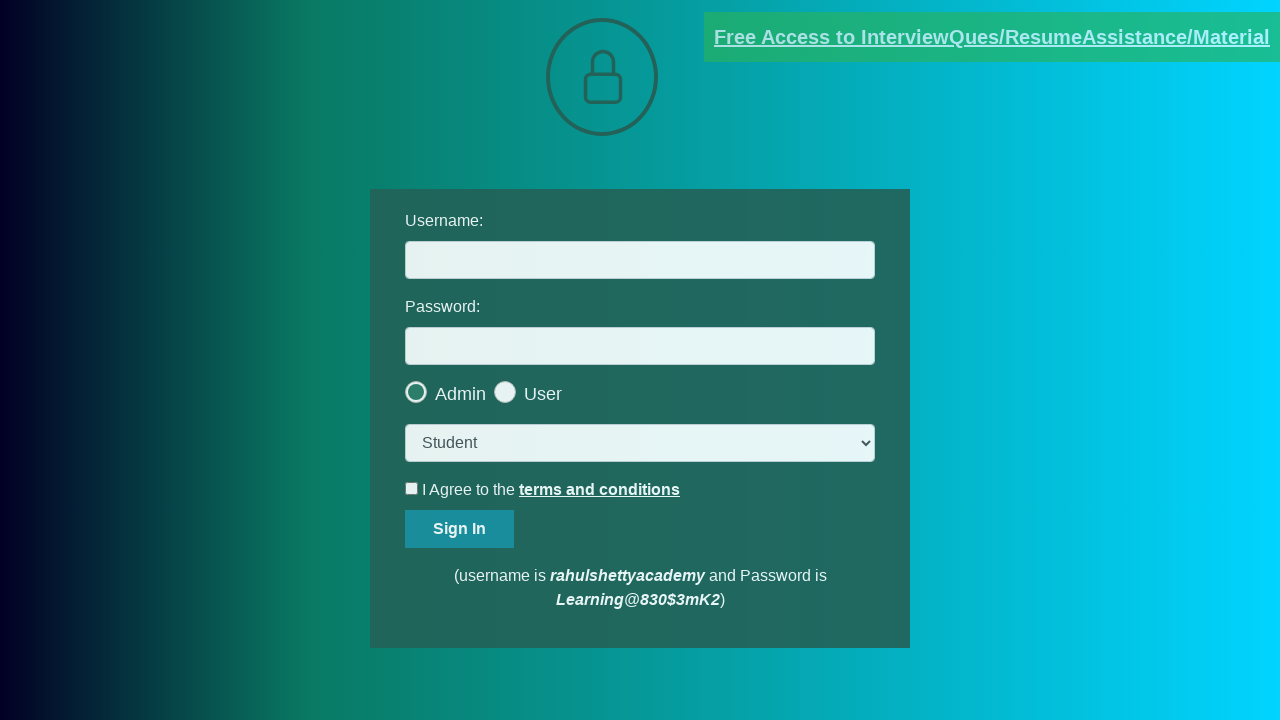

Parsed email domain: rahulshettyacademy.com
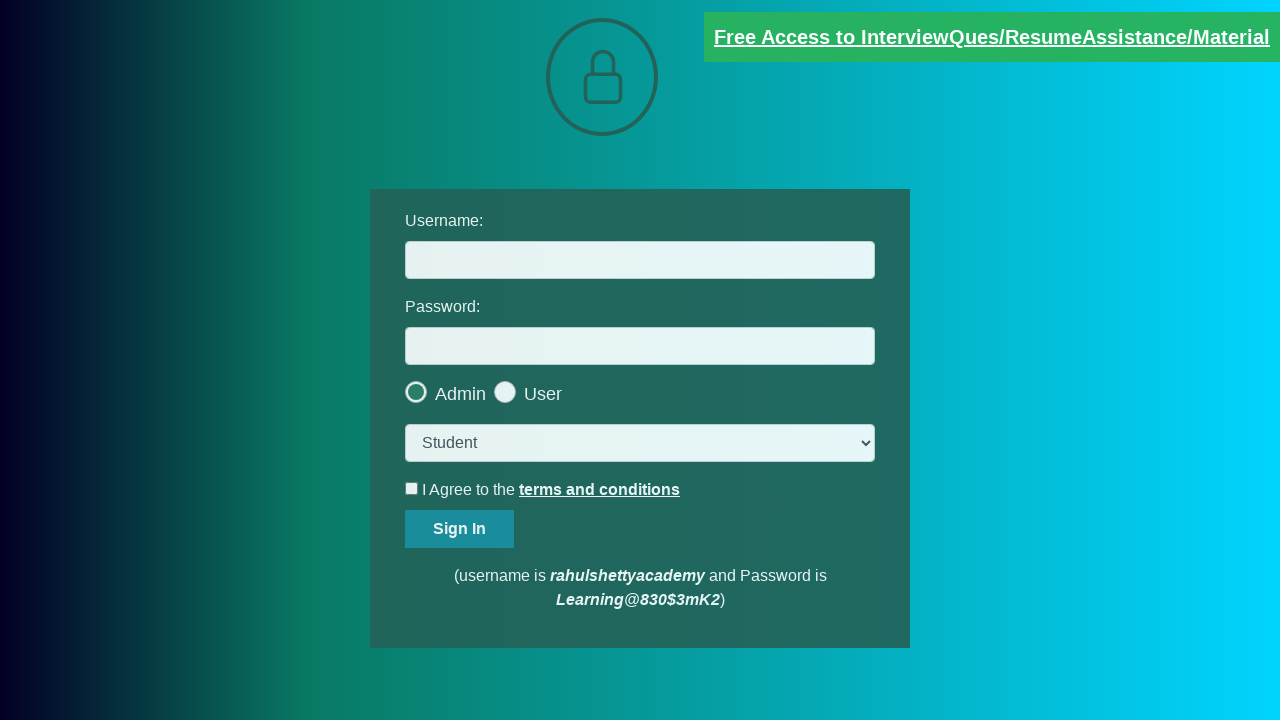

Closed child window and switched back to parent window
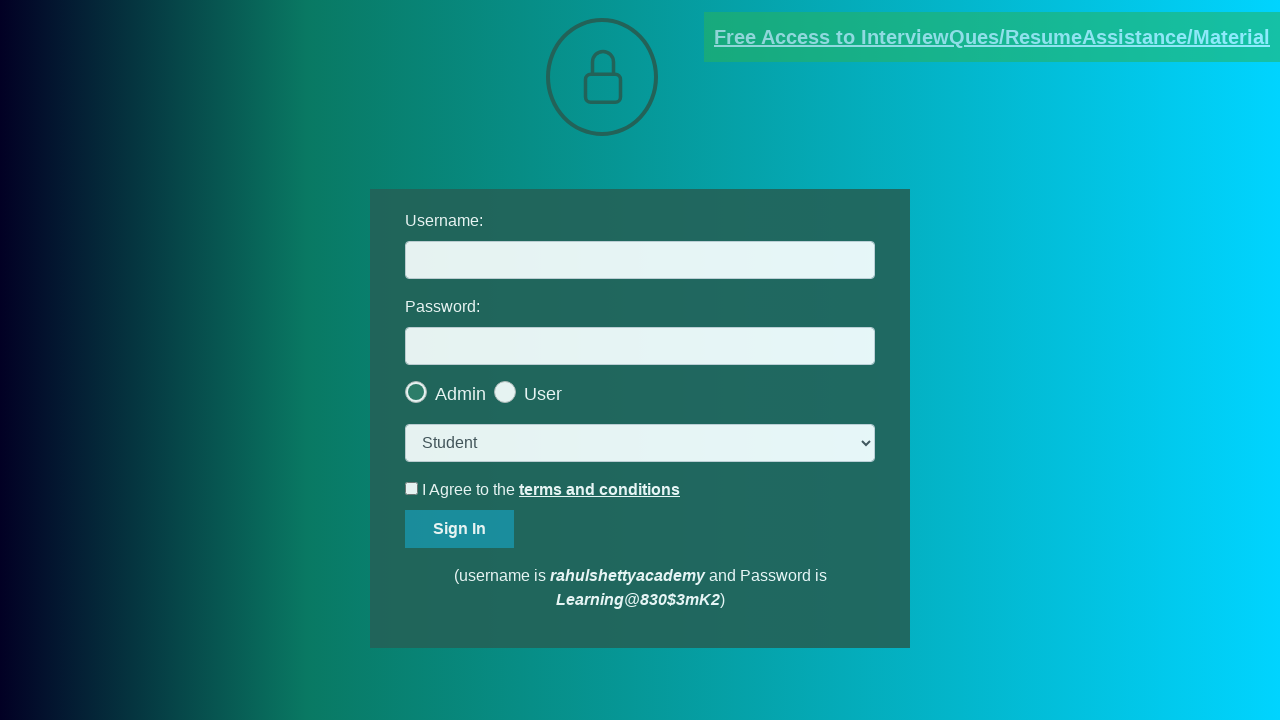

Filled username field with extracted email domain: rahulshettyacademy.com on #username
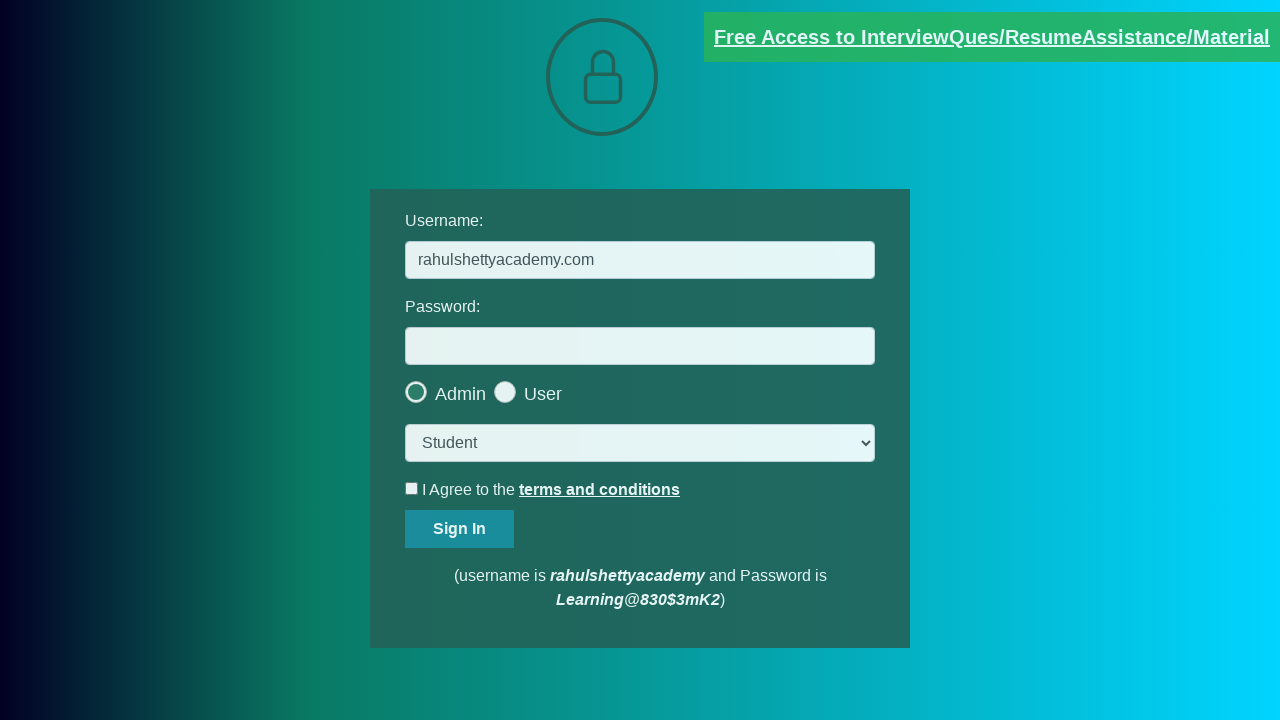

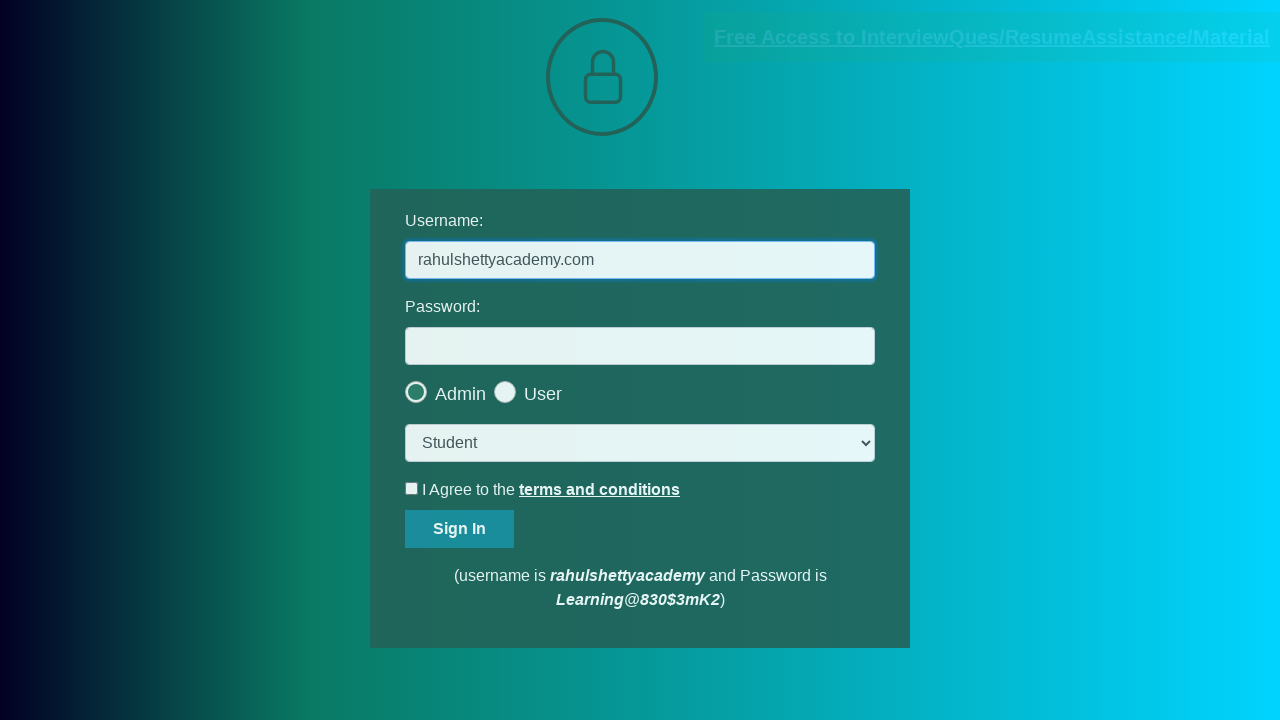